Tests adding a box using fluent wait with polling intervals and exception handling

Starting URL: https://www.selenium.dev/selenium/web/dynamic.html

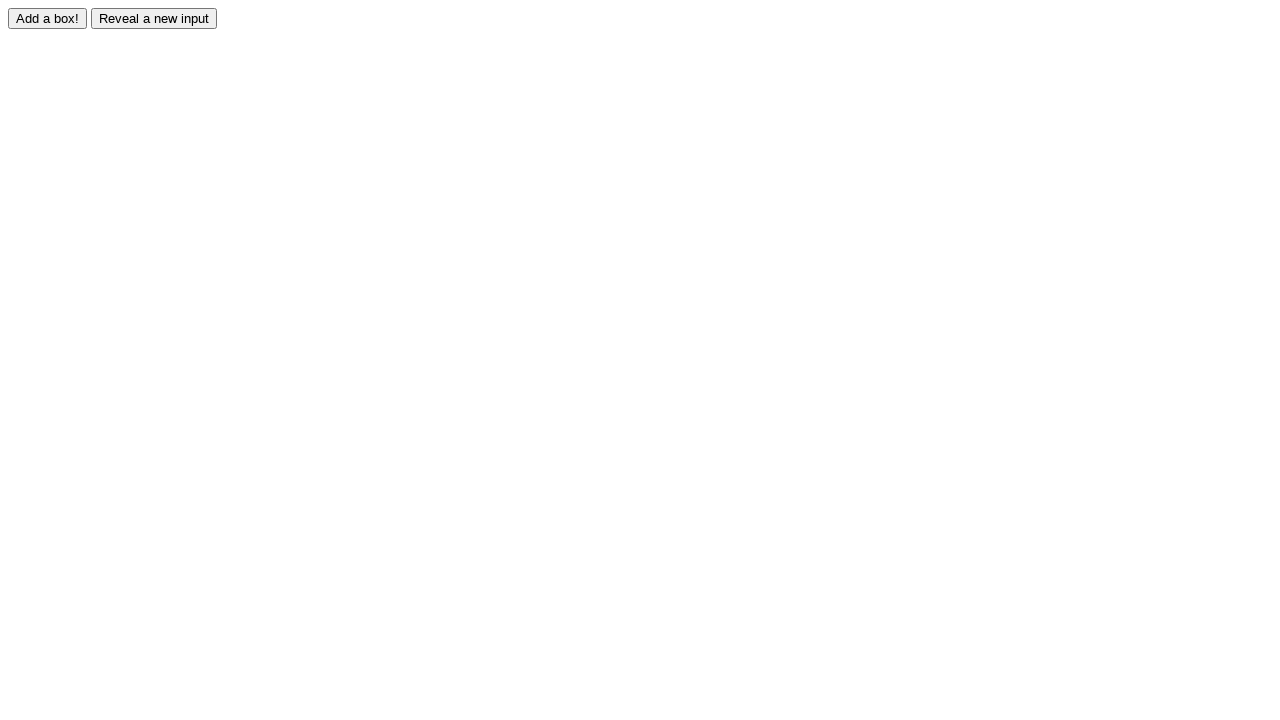

Clicked the adder button to add a box at (48, 18) on #adder
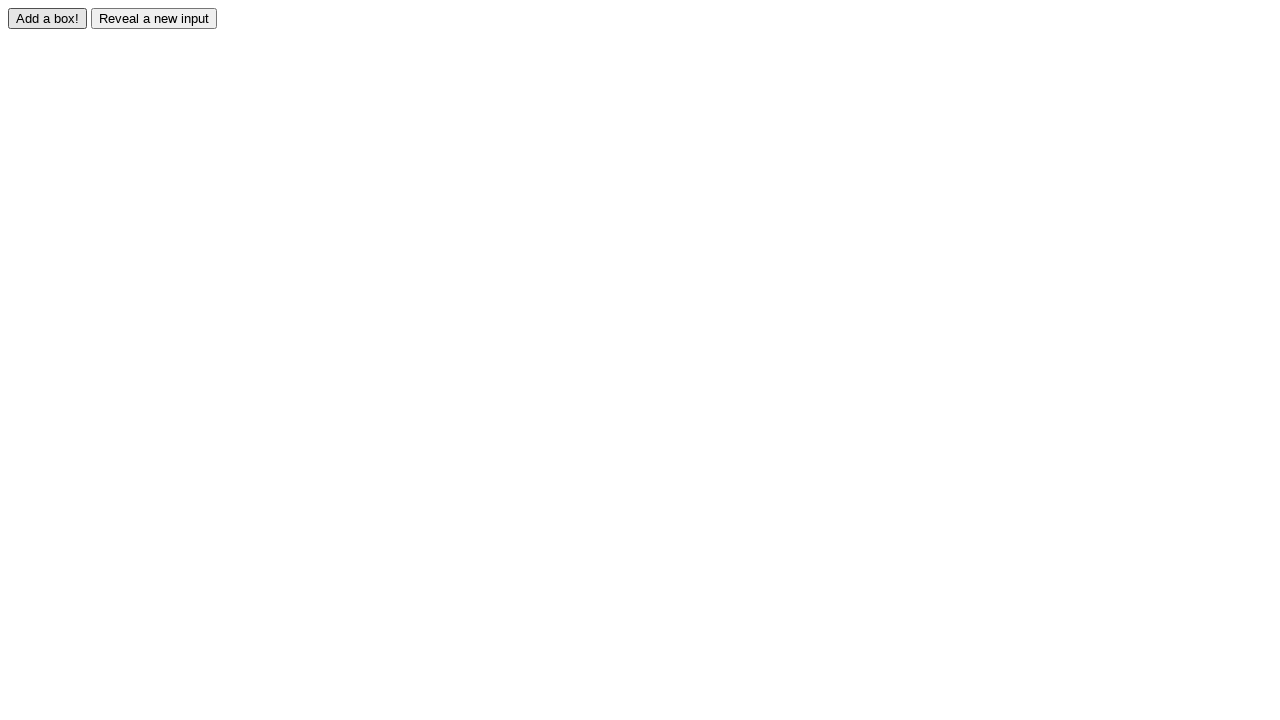

Red box appeared and became visible after polling with fluent wait
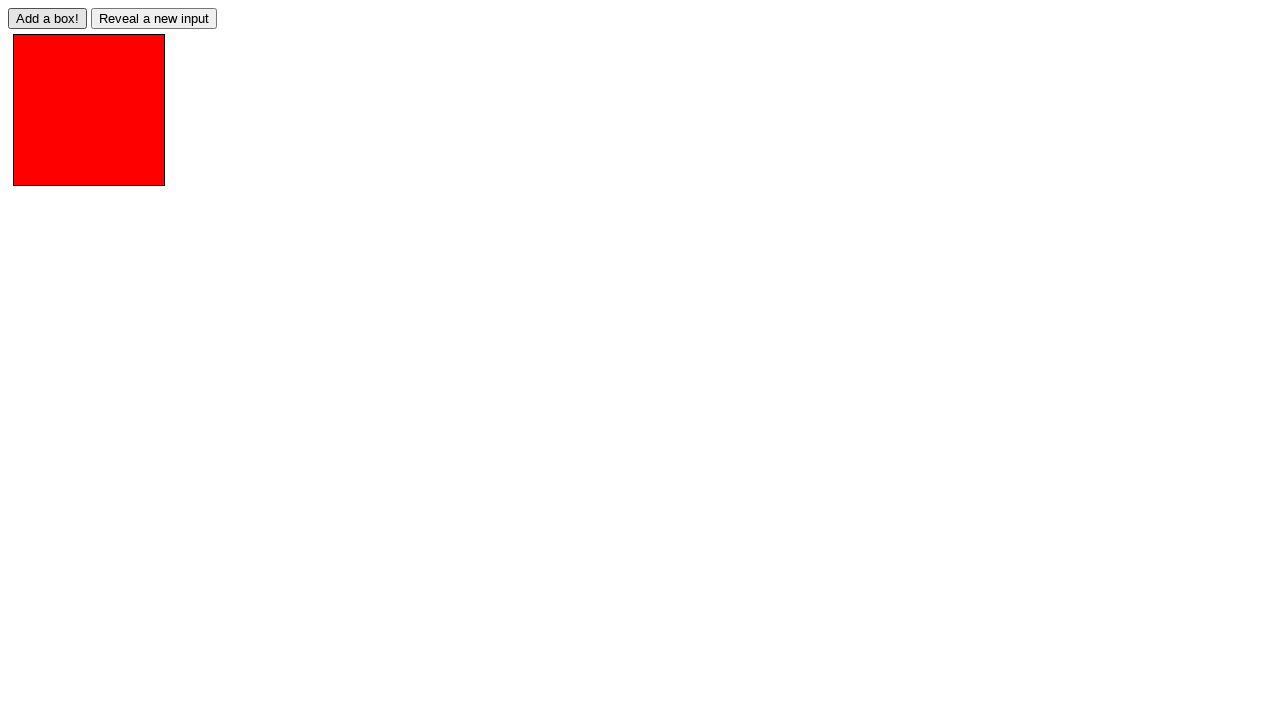

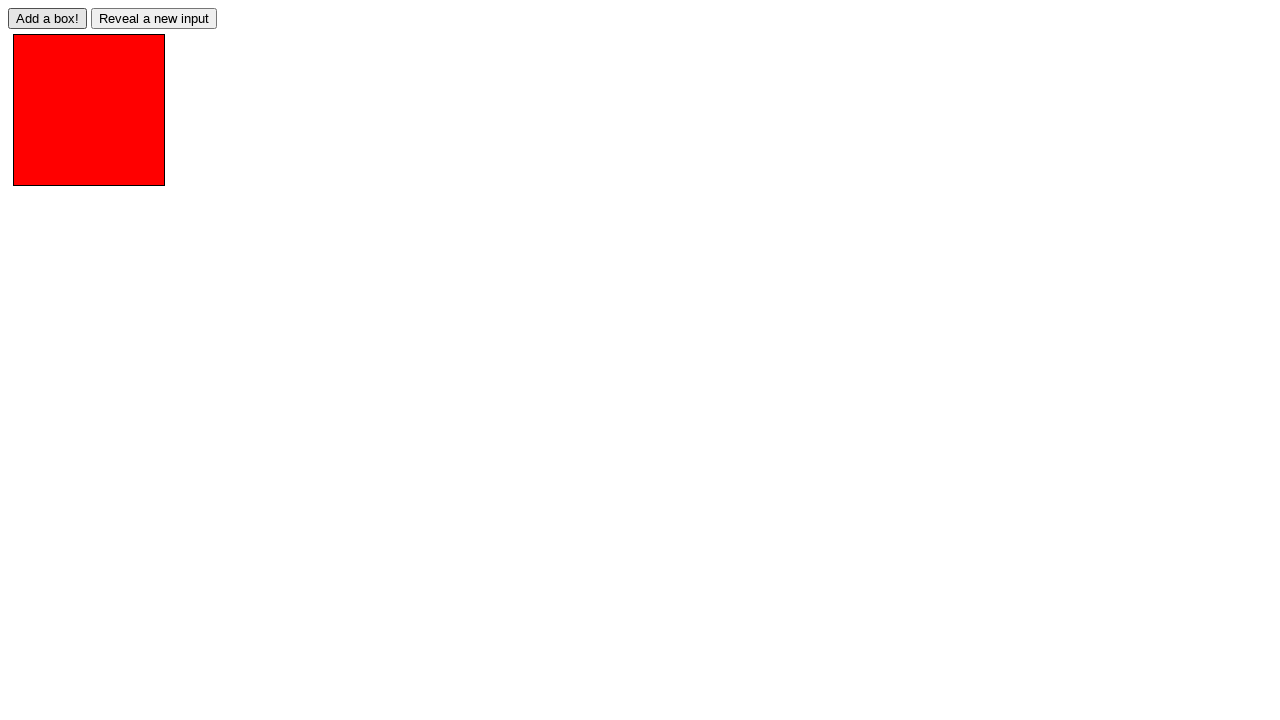